Tests dynamic loading where an element is initially hidden, clicks the Start button, and waits for the "Hello World!" text to appear.

Starting URL: https://the-internet.herokuapp.com/dynamic_loading/1

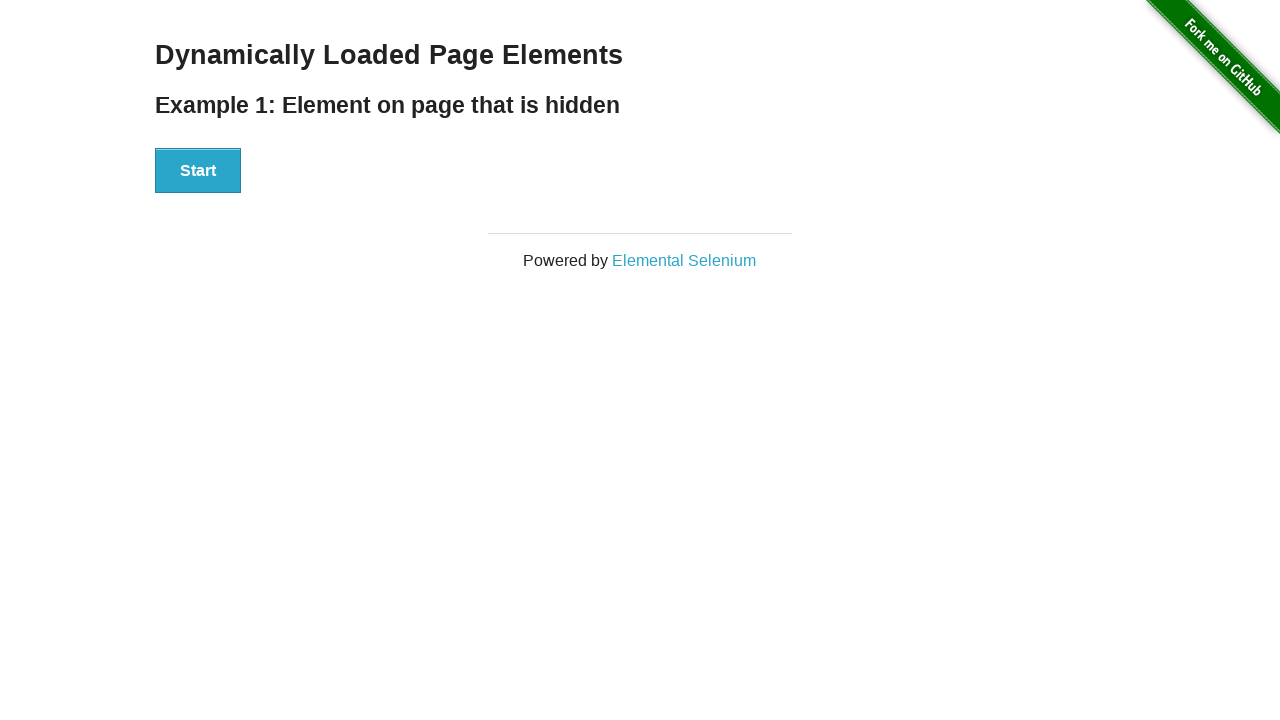

Navigated to dynamic loading test page
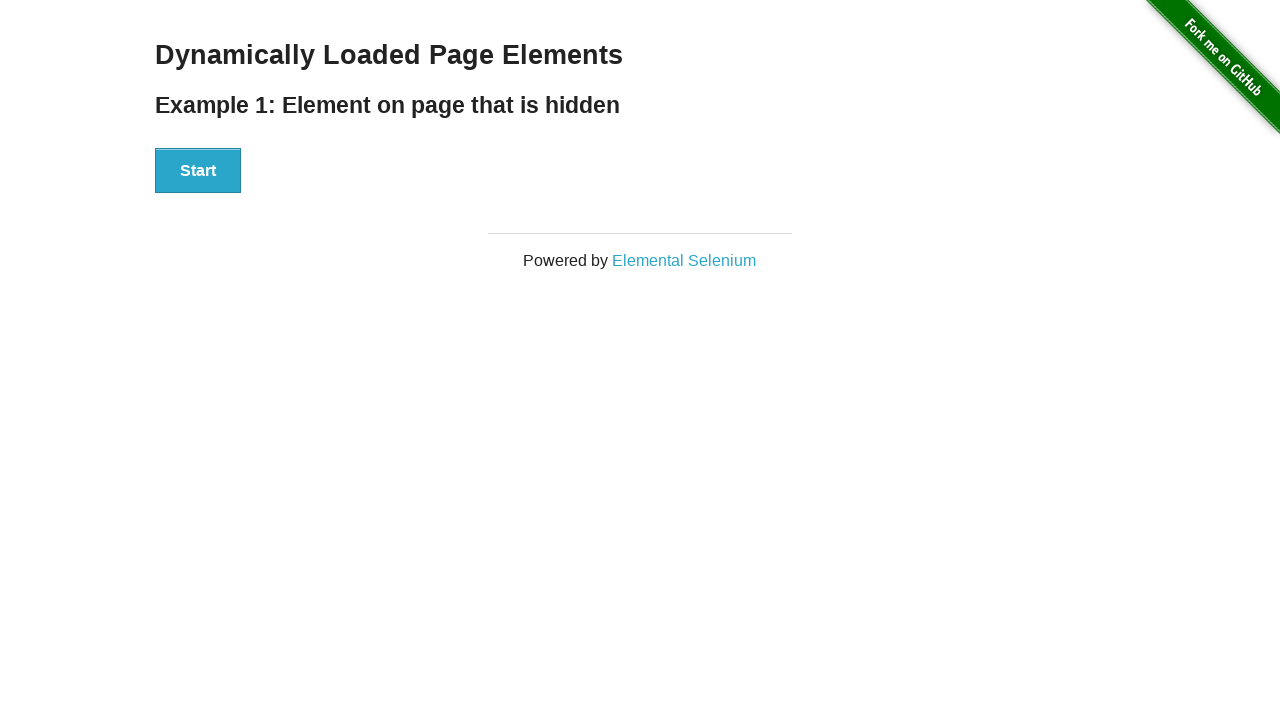

Clicked the Start button to trigger dynamic loading at (198, 171) on xpath=//button[text()='Start']
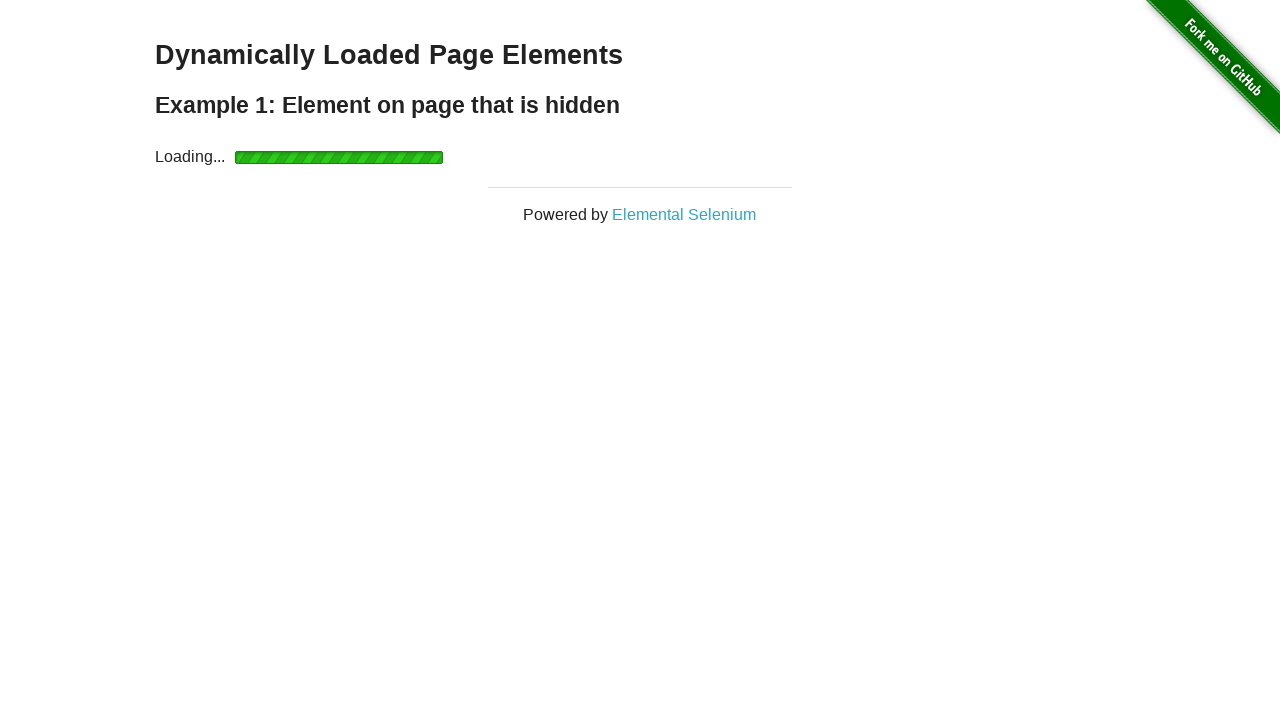

Finish element appeared after dynamic loading completed
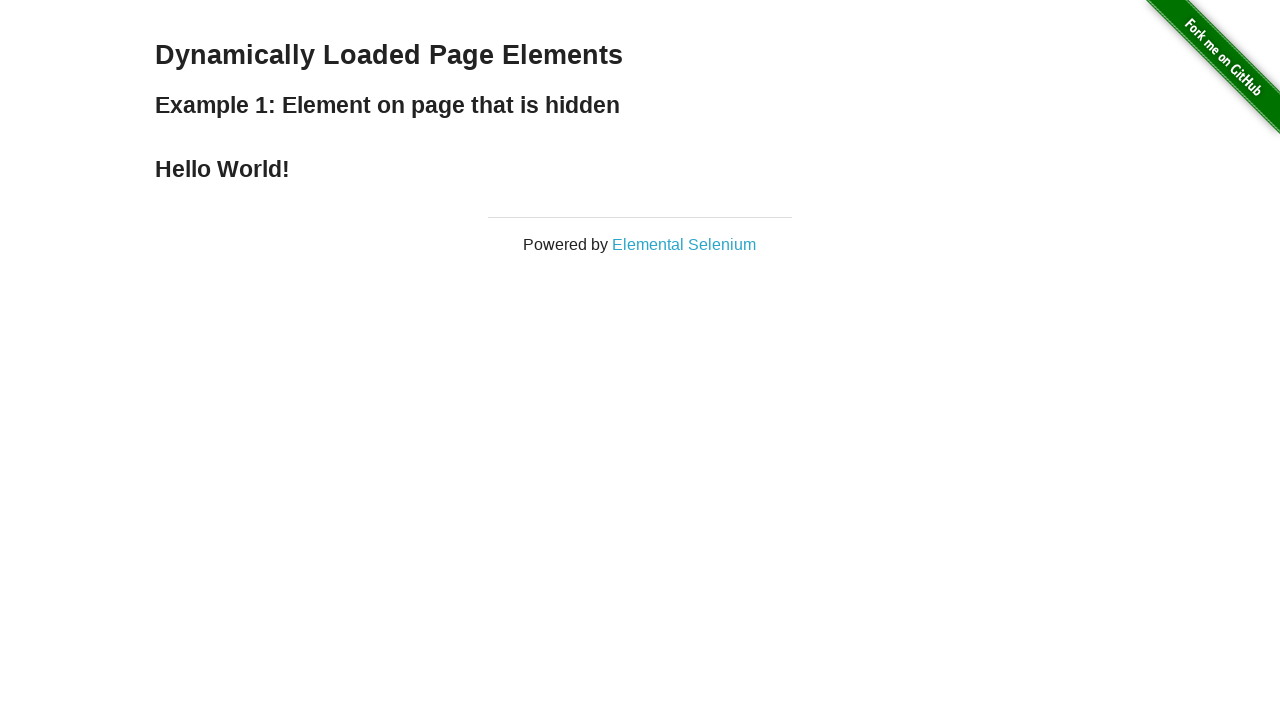

Verified 'Hello World!' text is present in the finish element
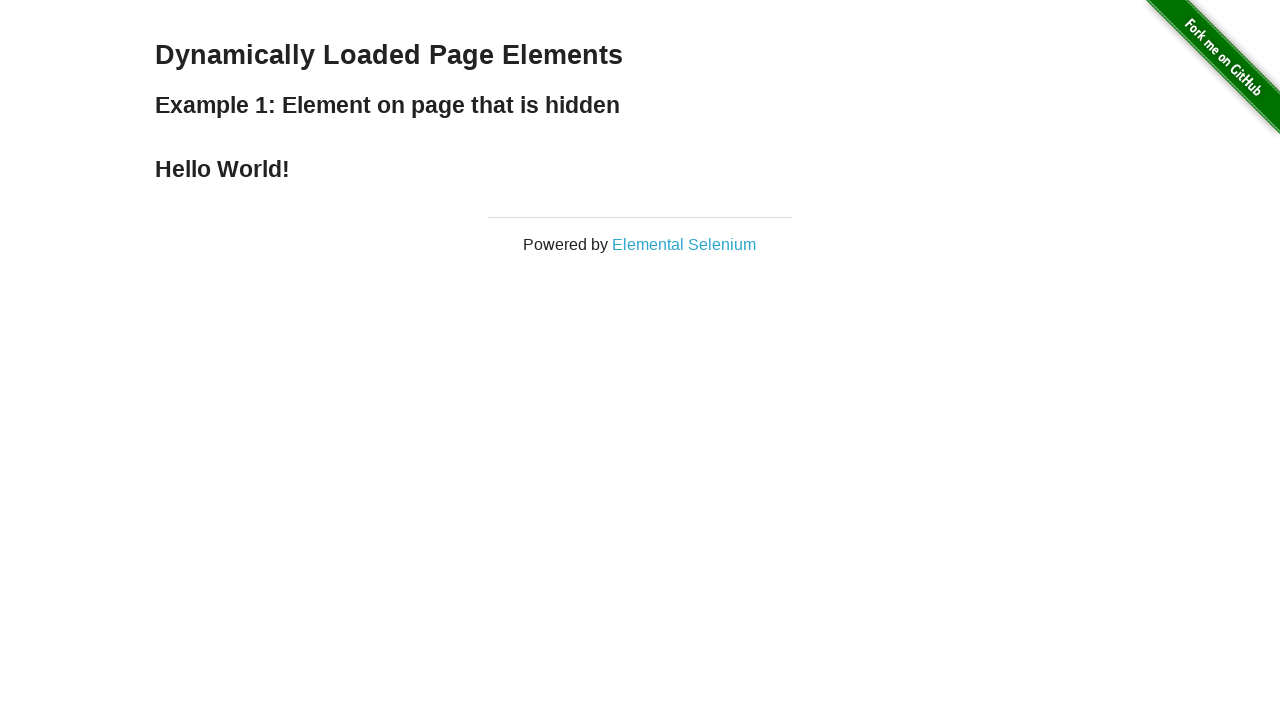

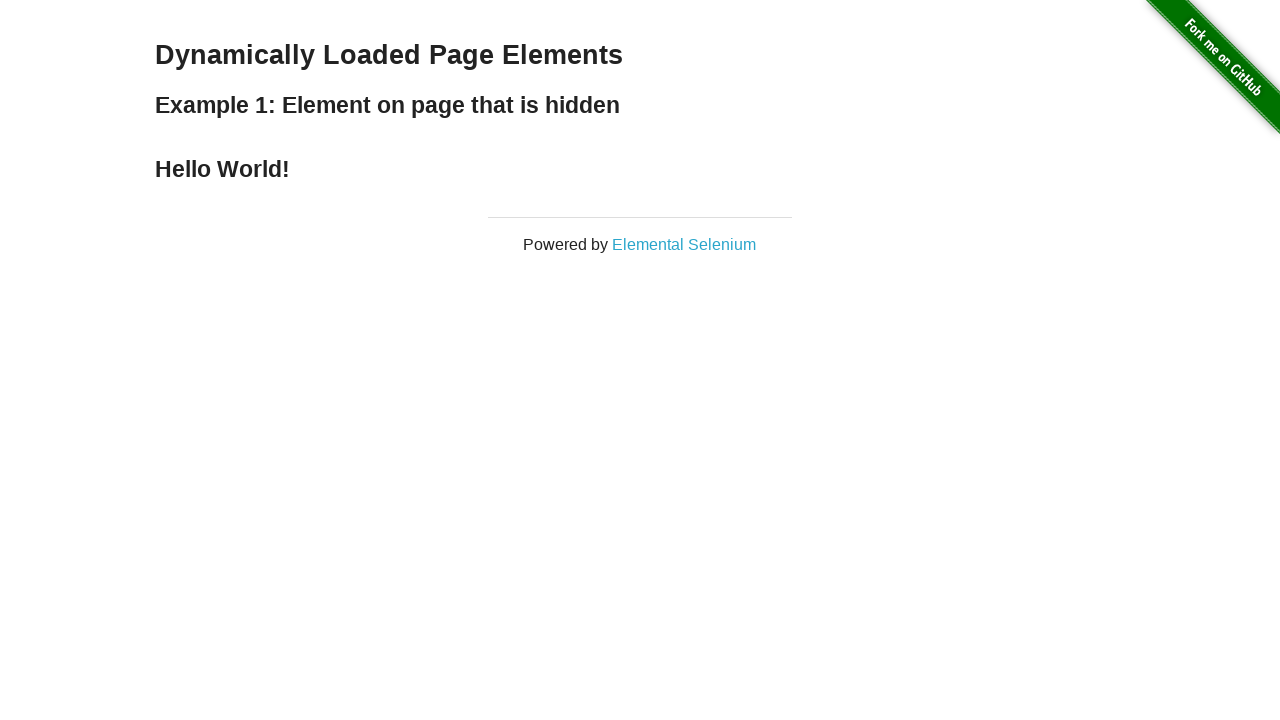